Tests shopping cart with multiple products by adding 2 Stuffed Frogs, 5 Fluffy Bunnies, and 3 Valentine Bears, then verifying quantities and subtotals

Starting URL: https://jupiter.cloud.planittesting.com/

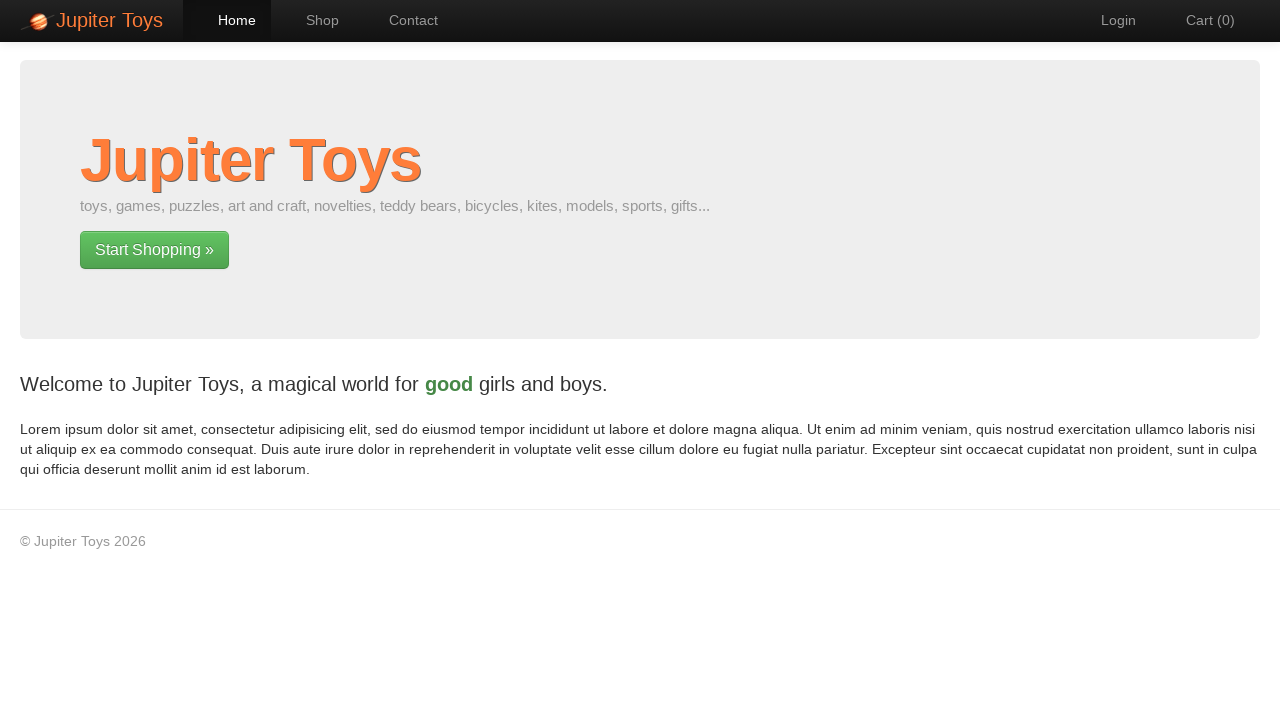

Clicked Shop button to navigate to shop page at (312, 20) on text=Shop
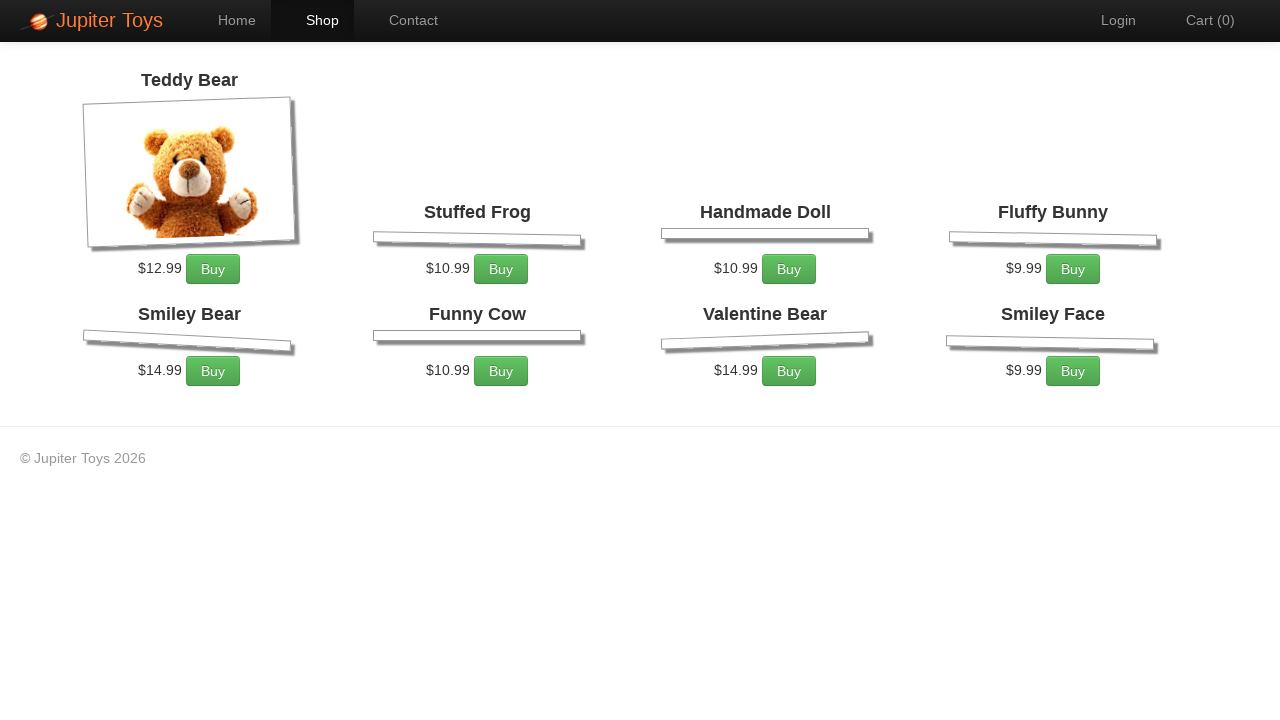

Added first Stuffed Frog to cart at (501, 270) on li:has-text('Stuffed Frog') >> text=Buy
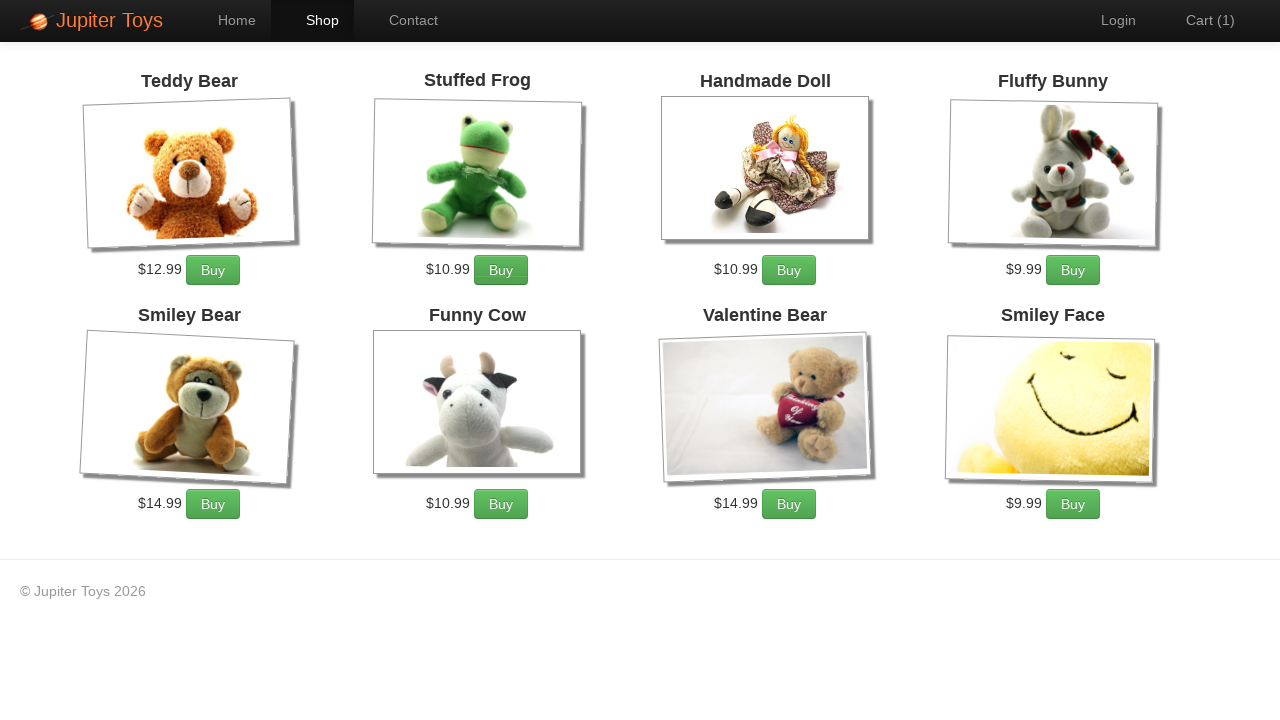

Added second Stuffed Frog to cart at (501, 270) on li:has-text('Stuffed Frog') >> text=Buy
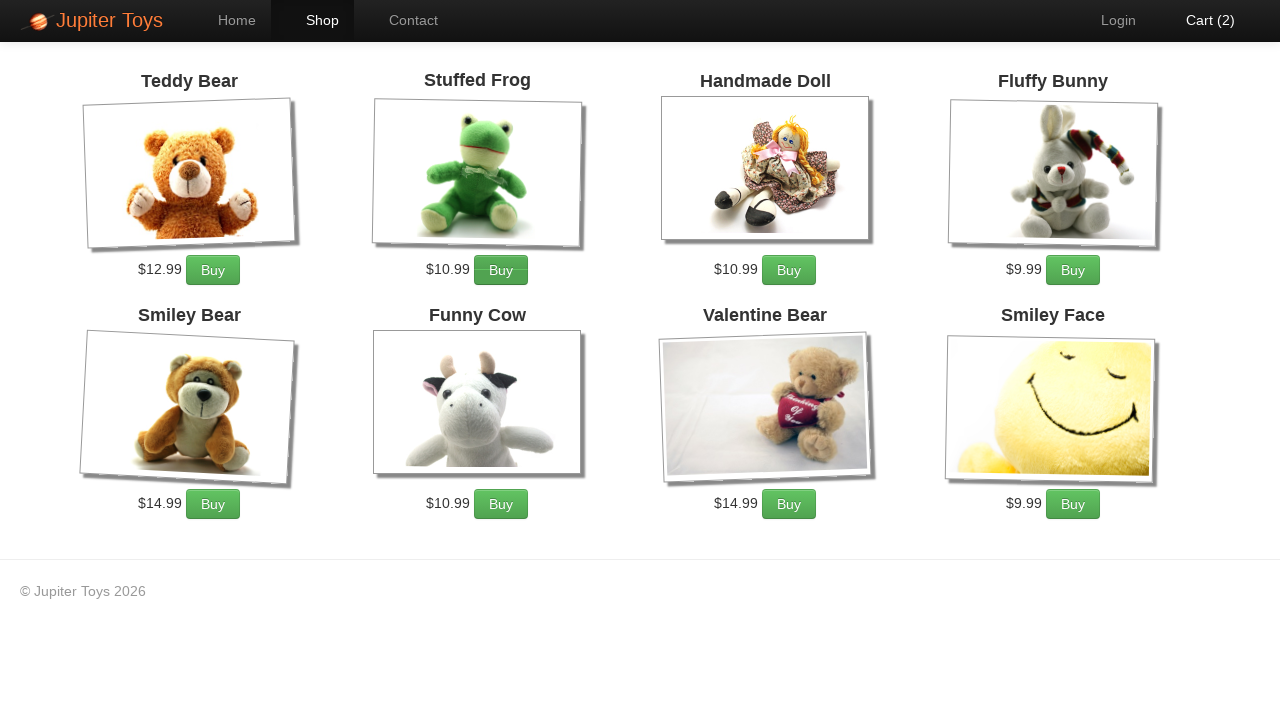

Added Fluffy Bunny #1 to cart at (1073, 270) on li:has-text('Fluffy Bunny') >> text=Buy
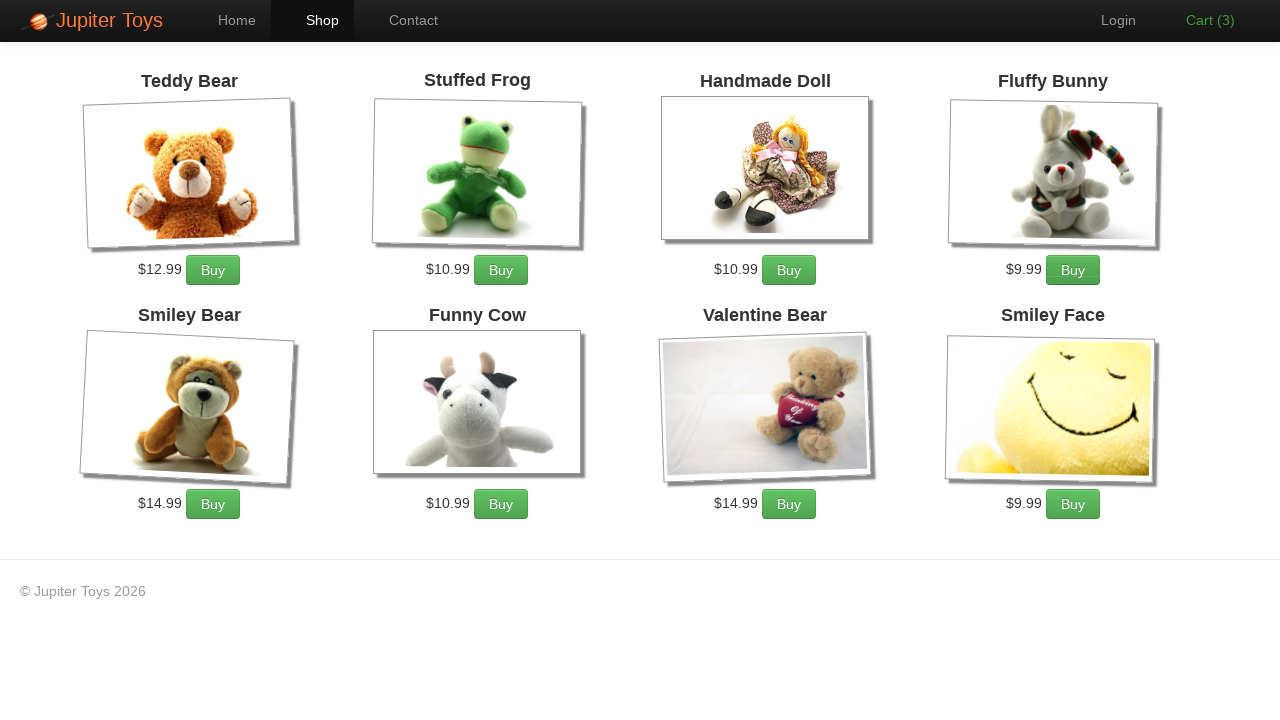

Added Fluffy Bunny #2 to cart at (1073, 270) on li:has-text('Fluffy Bunny') >> text=Buy
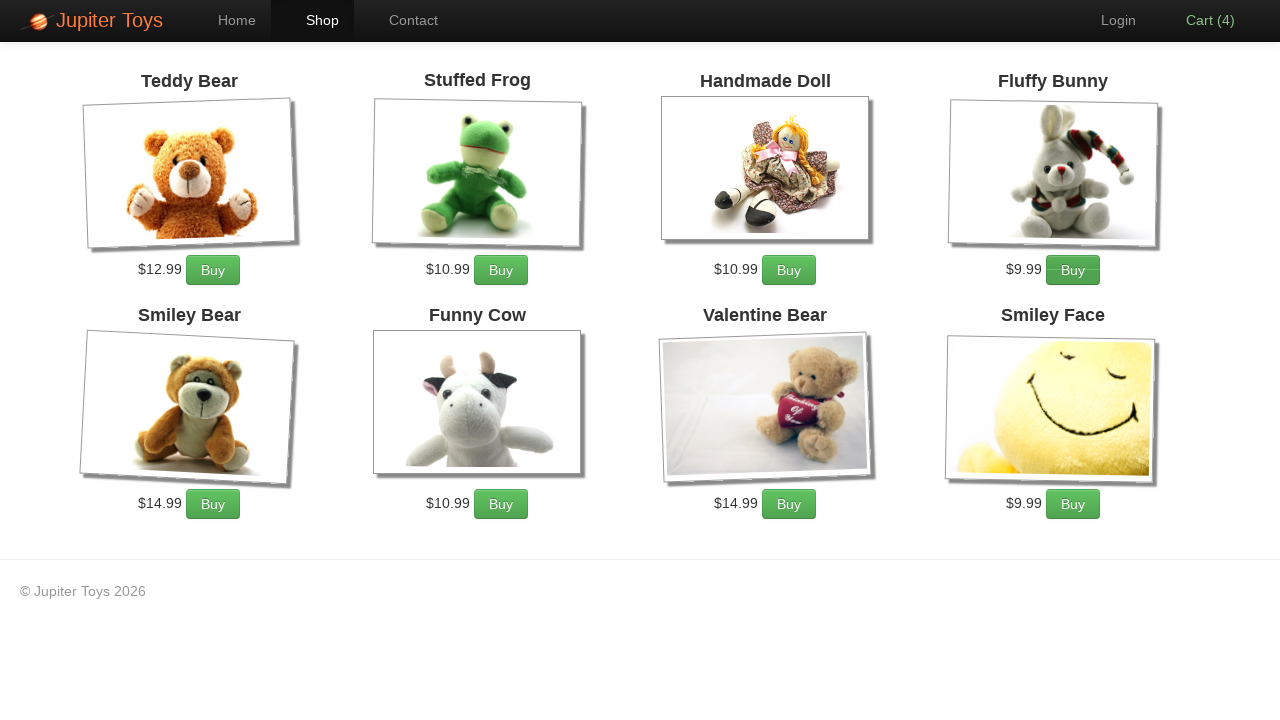

Added Fluffy Bunny #3 to cart at (1073, 270) on li:has-text('Fluffy Bunny') >> text=Buy
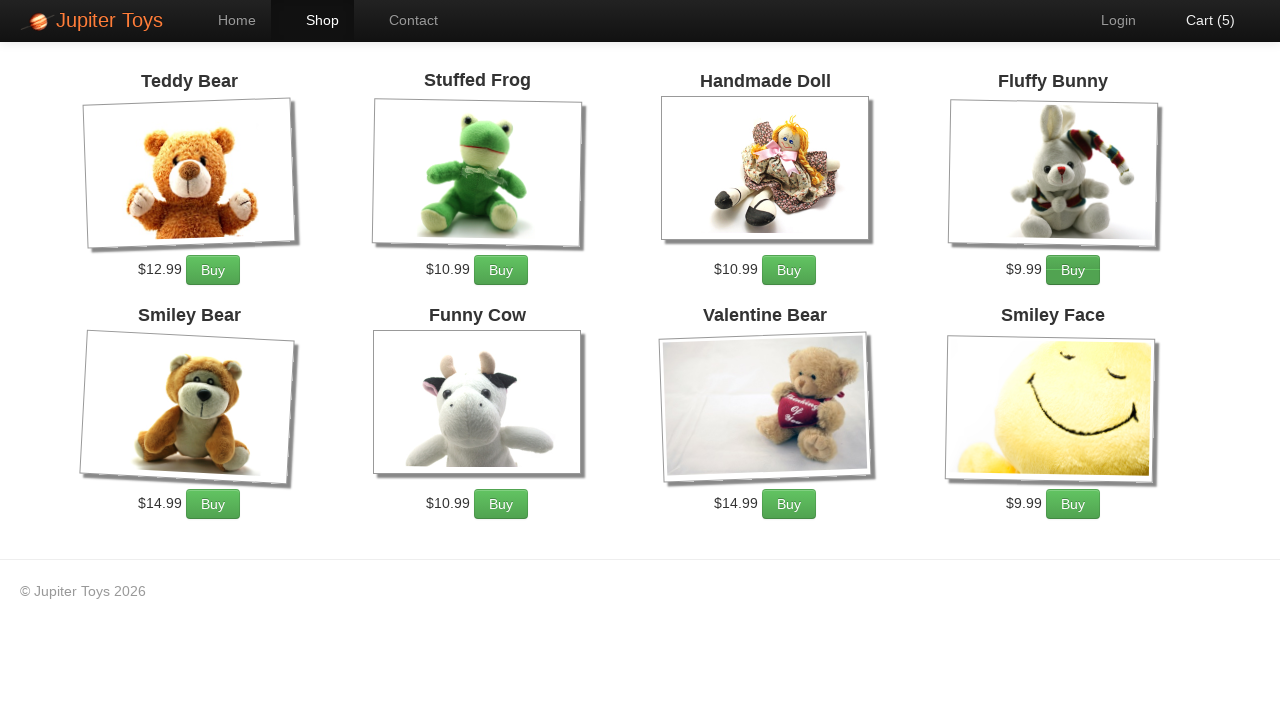

Added Fluffy Bunny #4 to cart at (1073, 270) on li:has-text('Fluffy Bunny') >> text=Buy
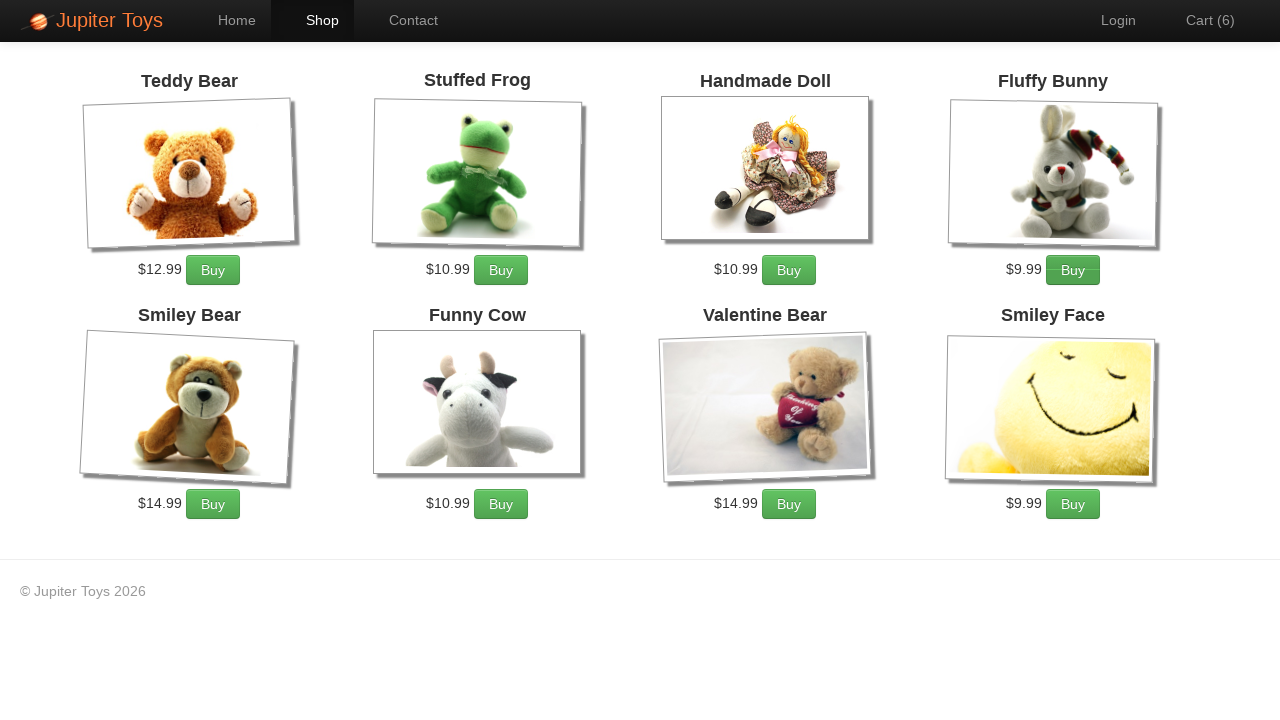

Added Fluffy Bunny #5 to cart at (1073, 270) on li:has-text('Fluffy Bunny') >> text=Buy
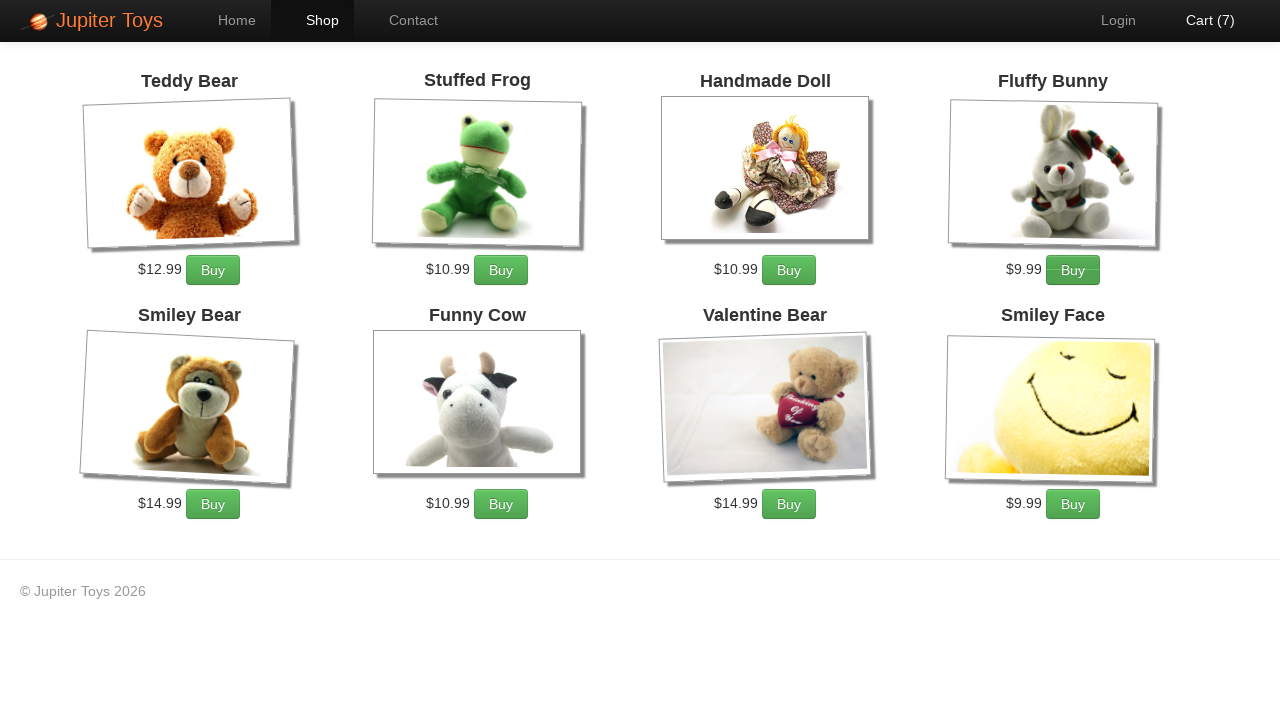

Added Valentine Bear #1 to cart at (789, 504) on li:has-text('Valentine Bear') >> text=Buy
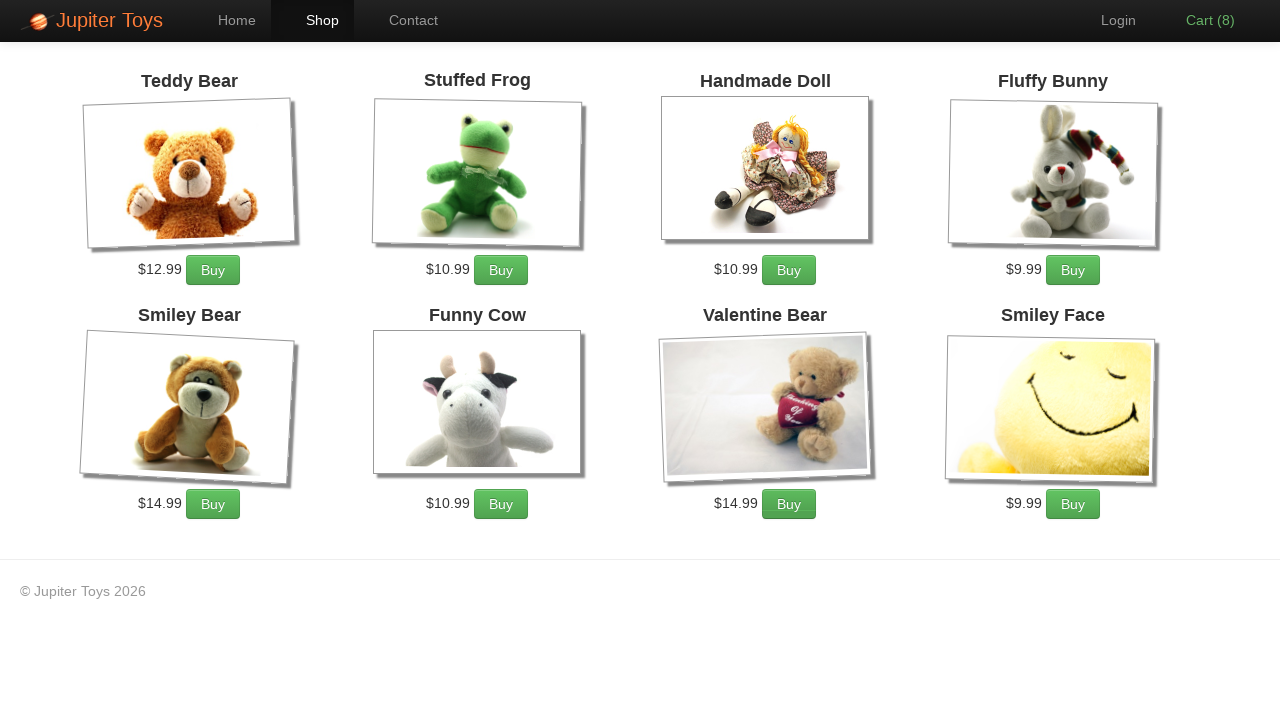

Added Valentine Bear #2 to cart at (789, 504) on li:has-text('Valentine Bear') >> text=Buy
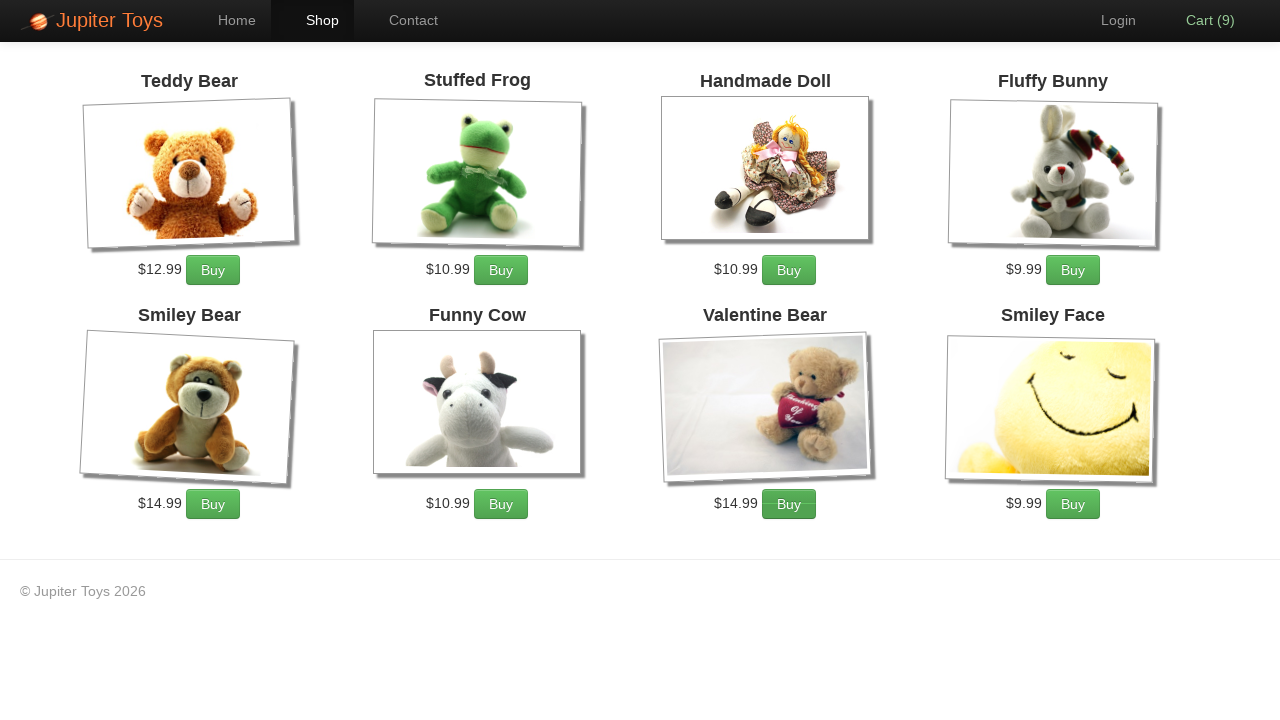

Added Valentine Bear #3 to cart at (789, 504) on li:has-text('Valentine Bear') >> text=Buy
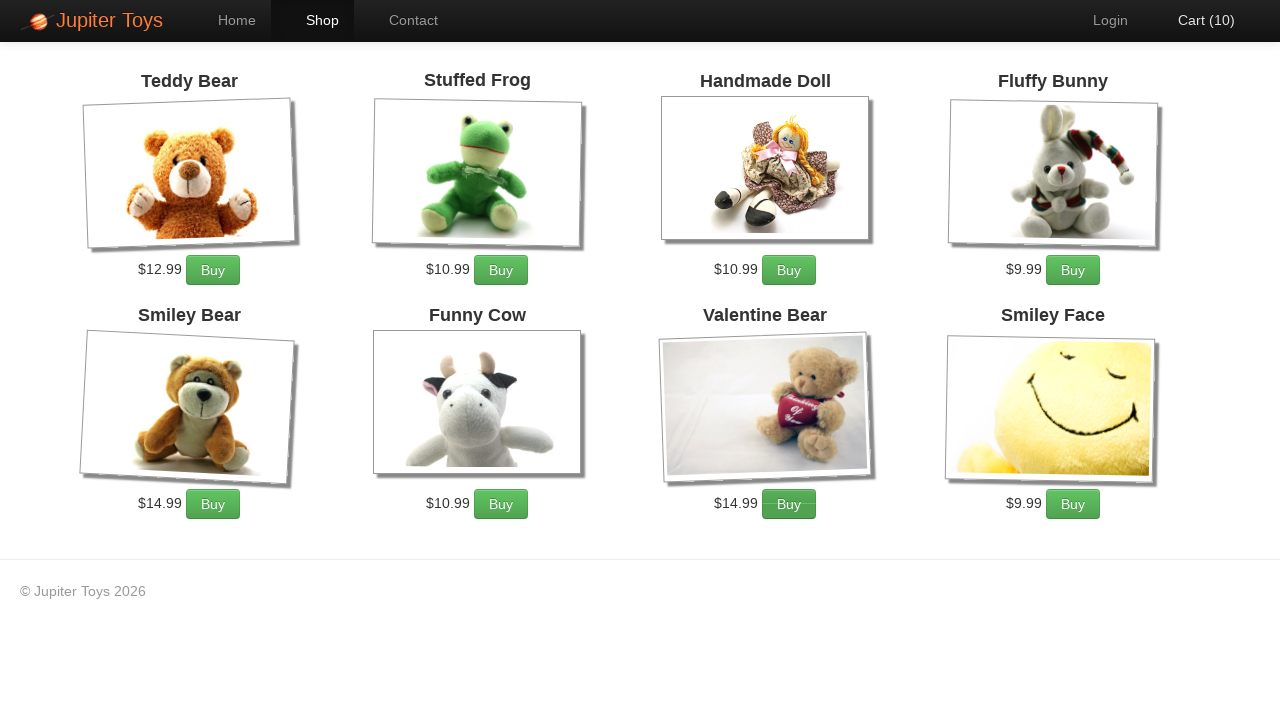

Clicked Cart button to view shopping cart at (1196, 20) on text=Cart
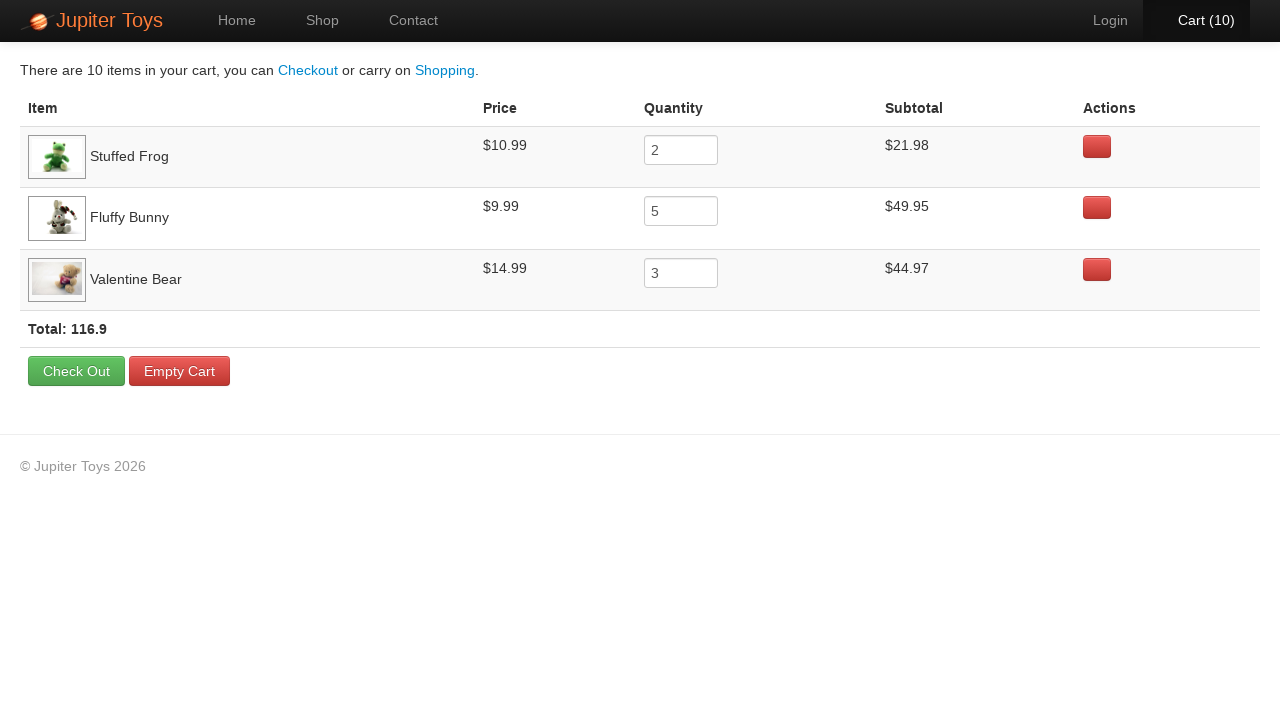

Cart items table loaded successfully
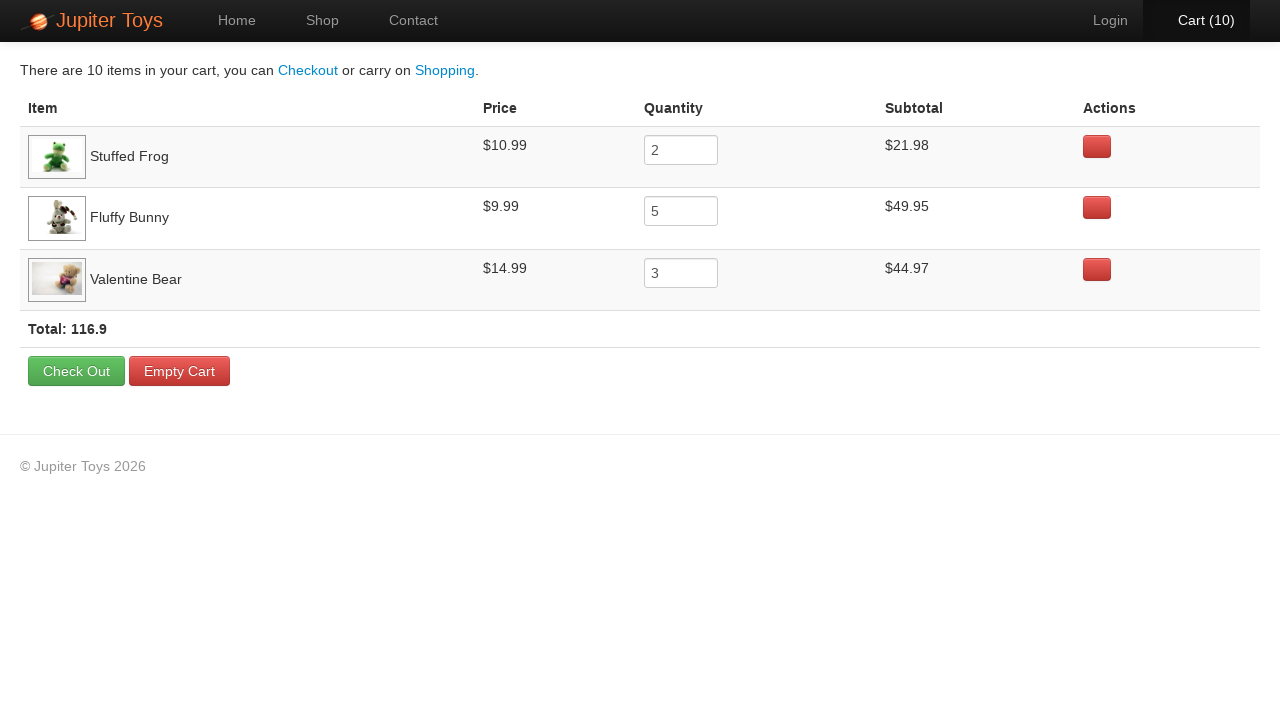

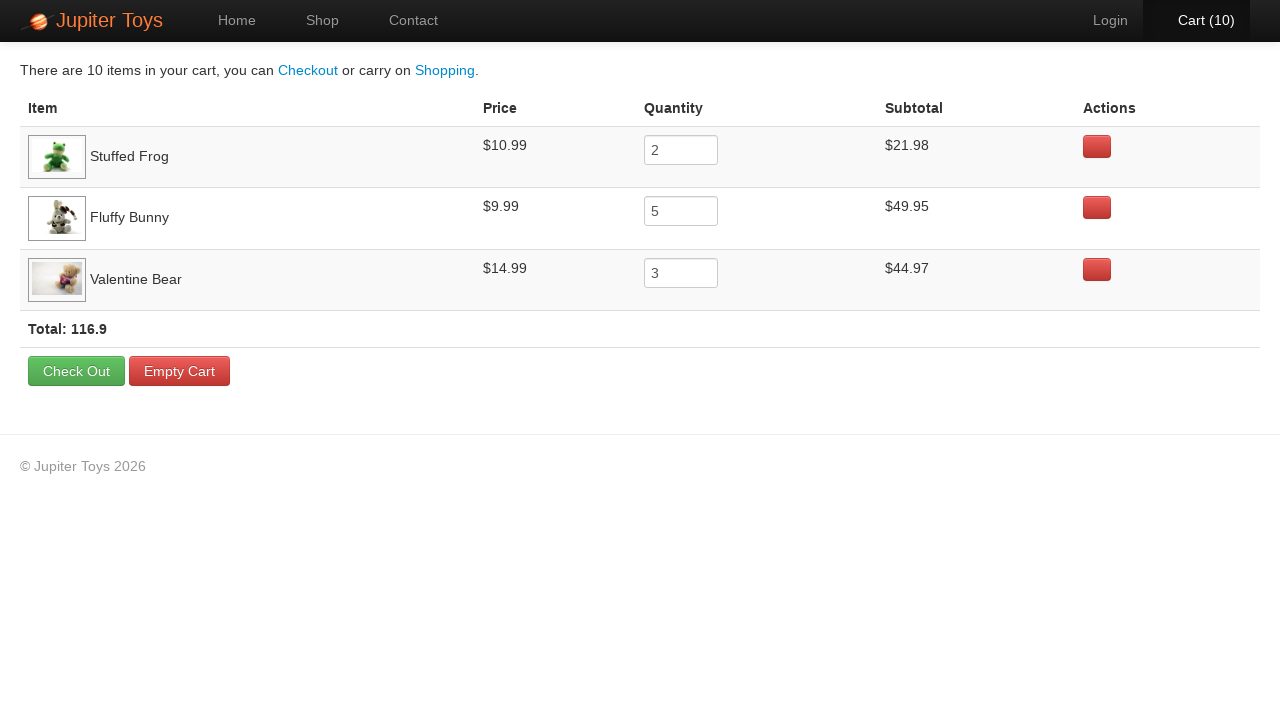